Tests browser switching functionality including handling alerts, switching between frames, and switching between parent and child popup windows on a test page.

Starting URL: https://omayo.blogspot.com/

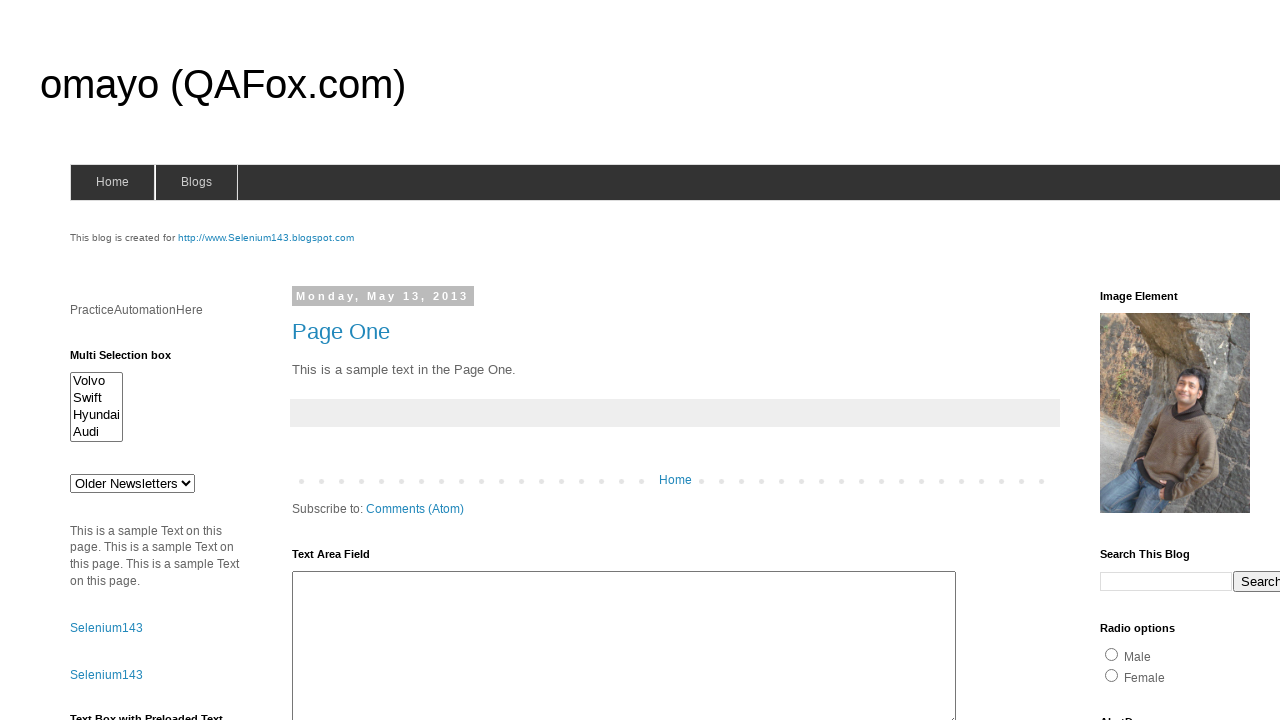

Clicked alert button to trigger alert dialog at (1154, 361) on #alert1
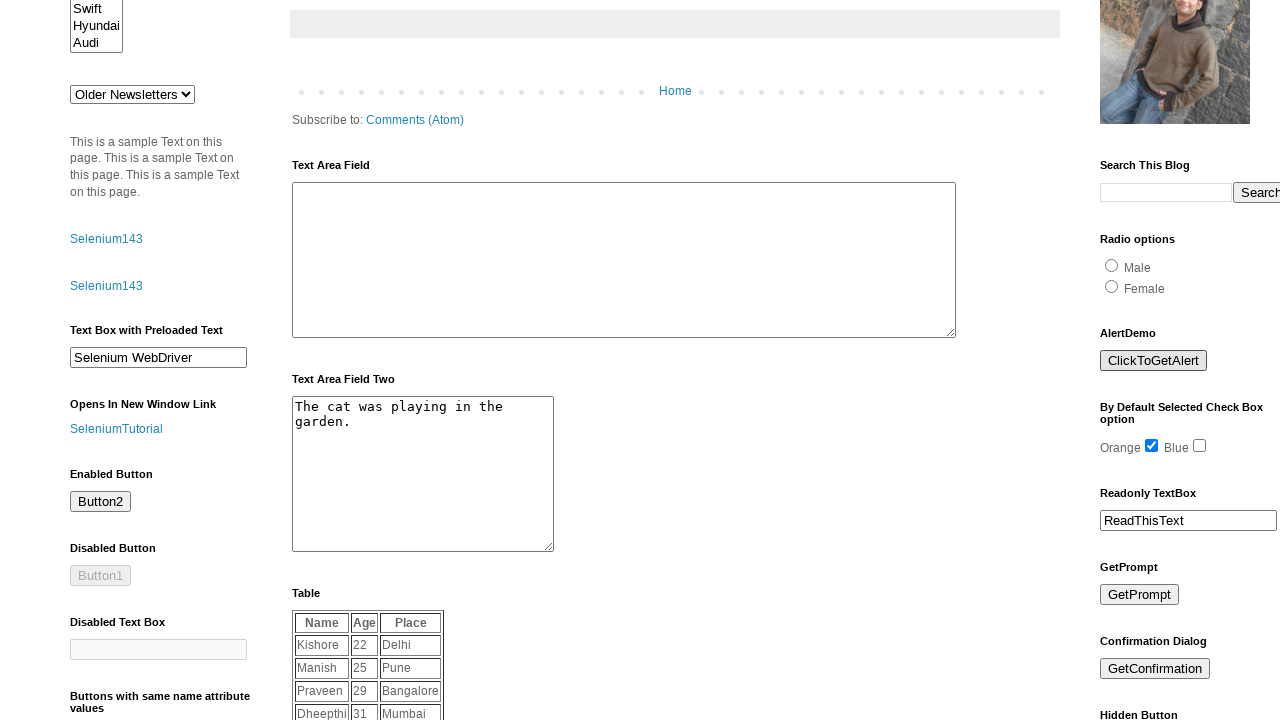

Set up dialog handler to accept alerts
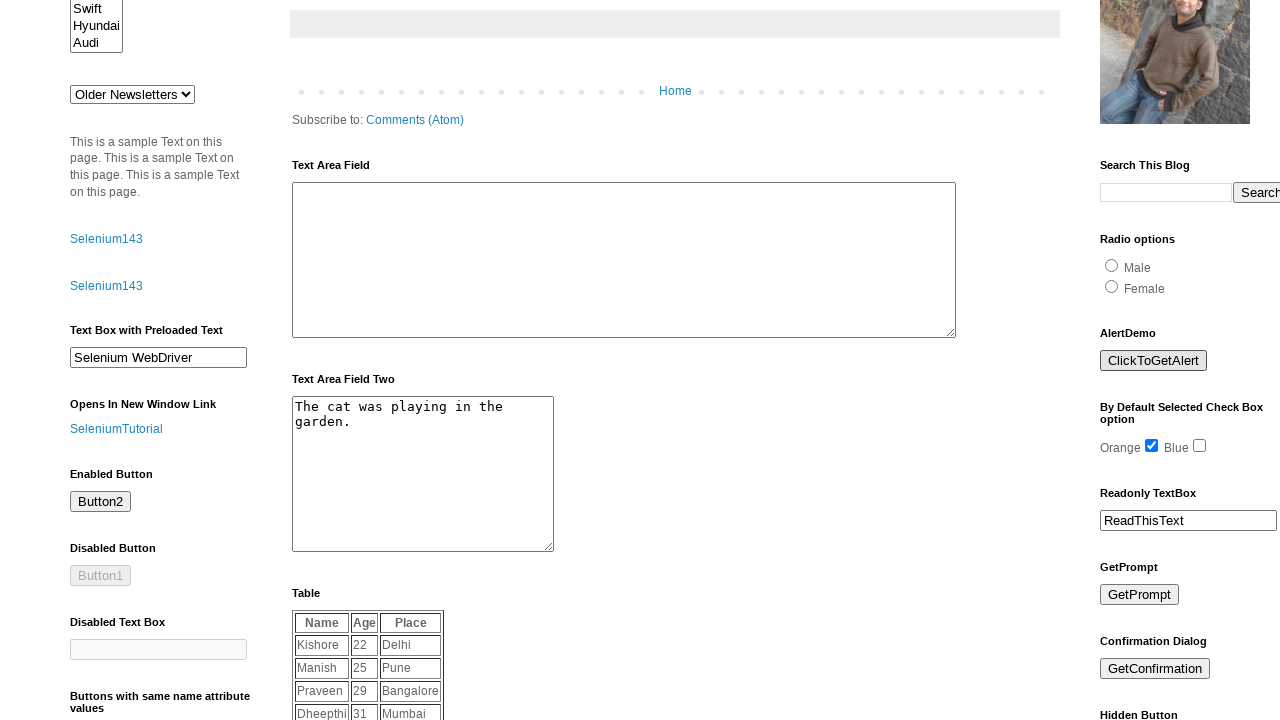

Waited for alert handling to complete
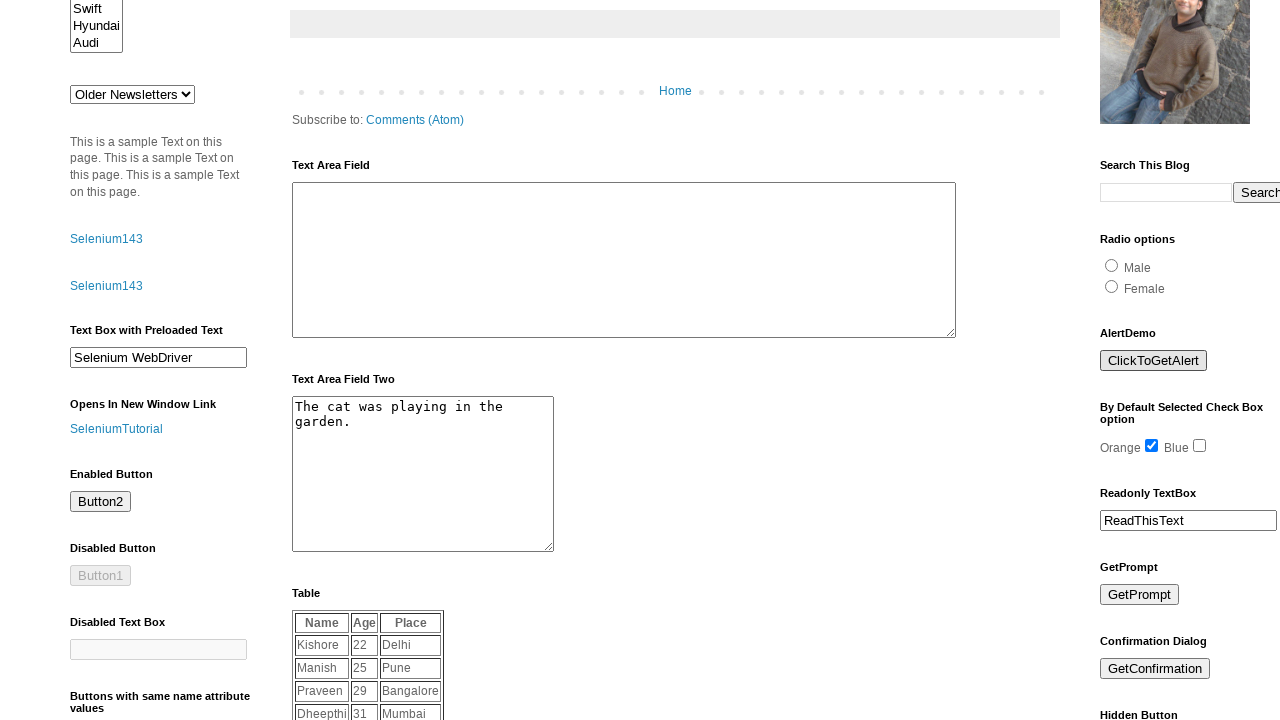

Located iframe2 frame
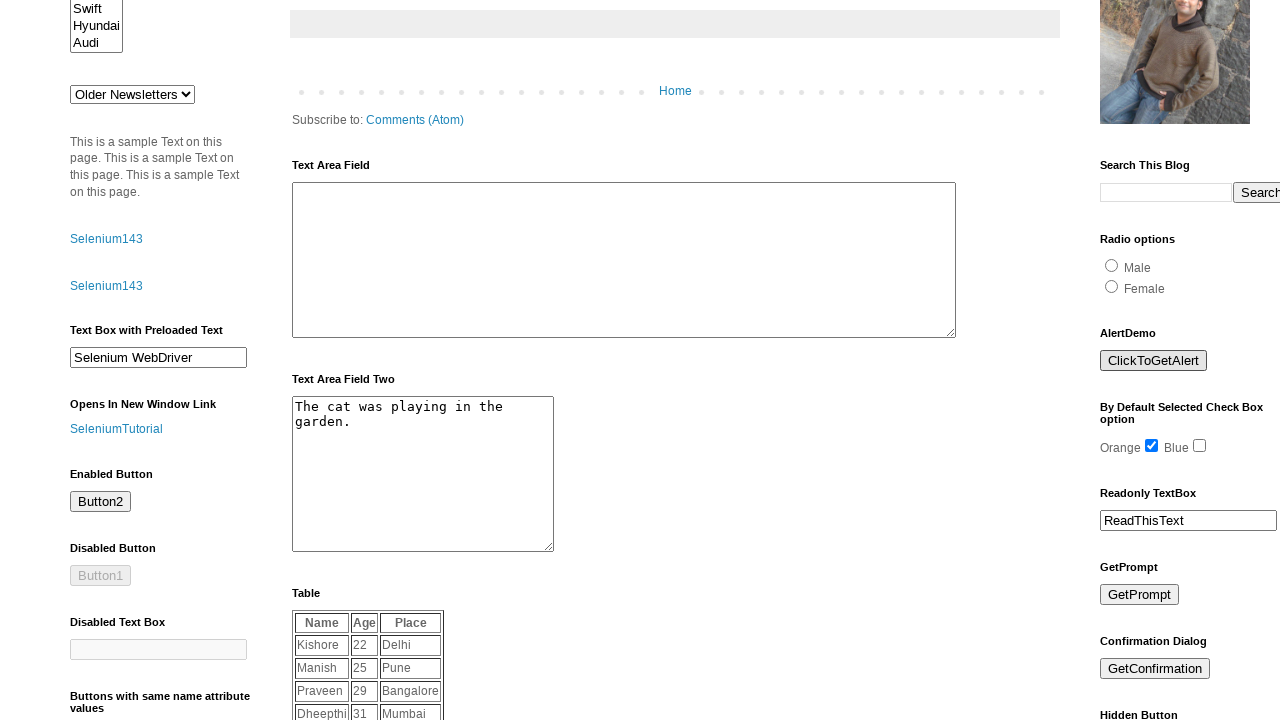

Clicked link to open popup window at (132, 360) on text=Open a popup window
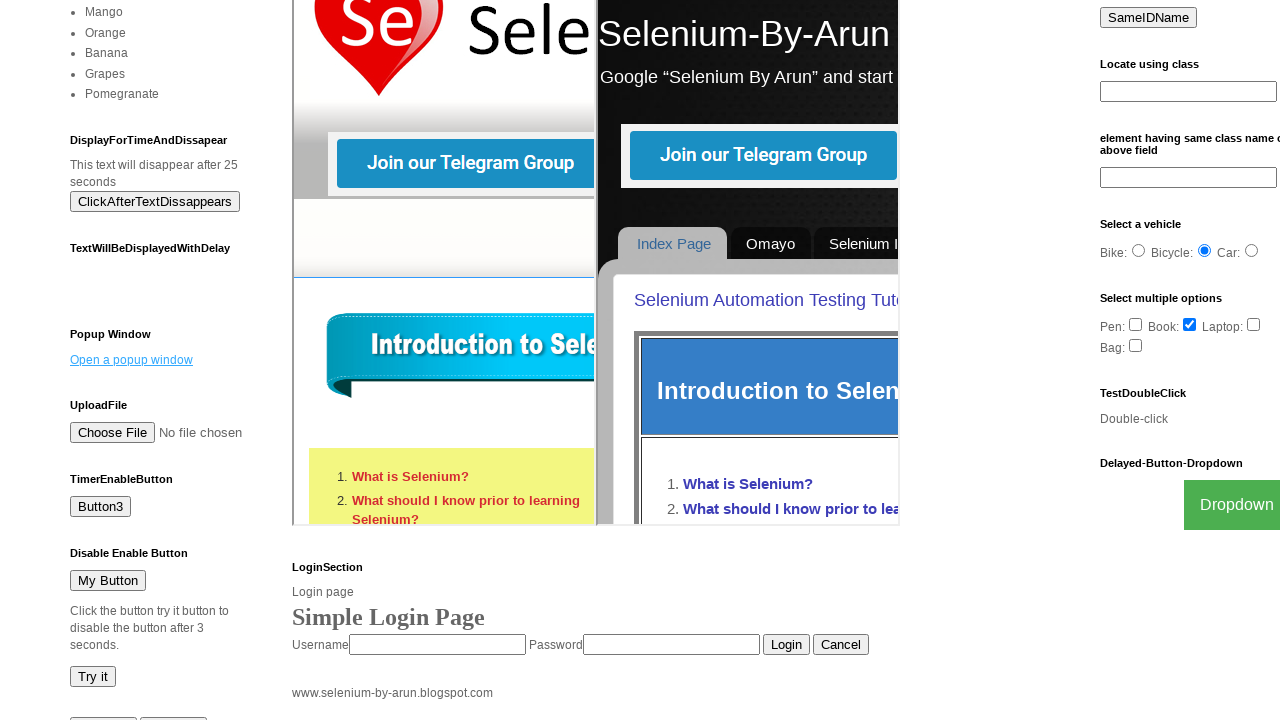

Captured popup window reference
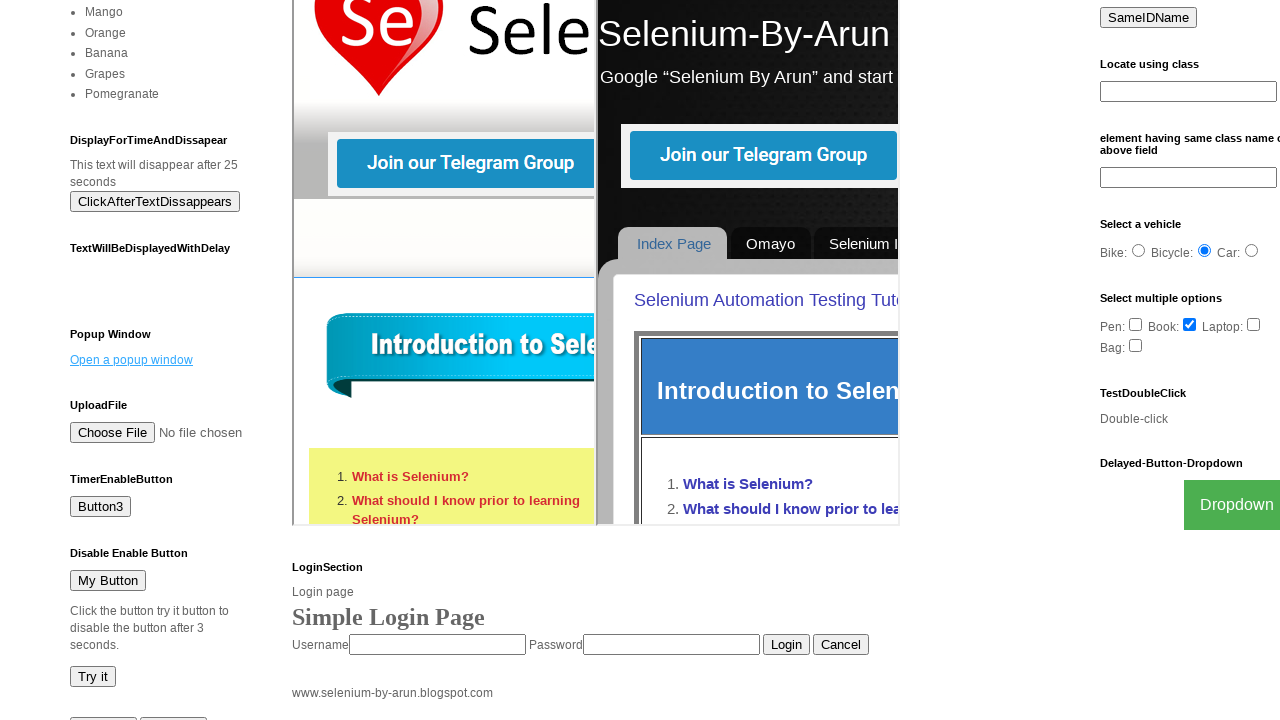

Waited for popup window to fully load
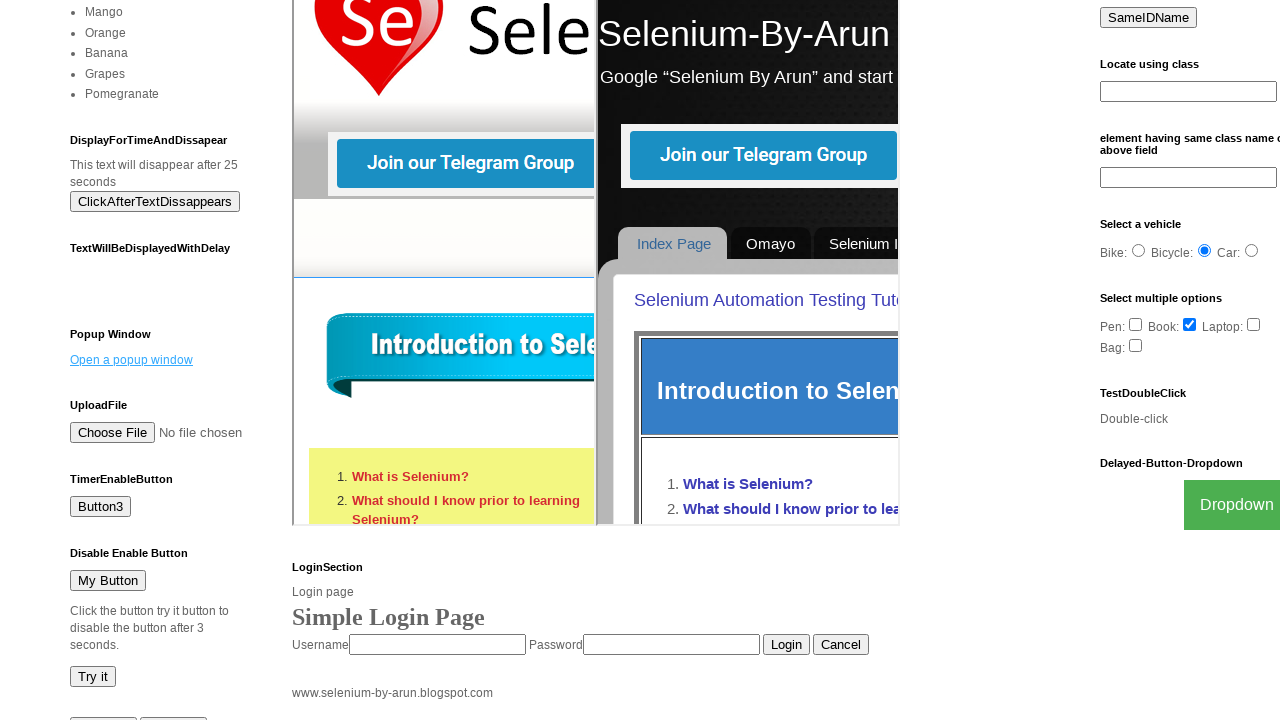

Retrieved popup title: New Window
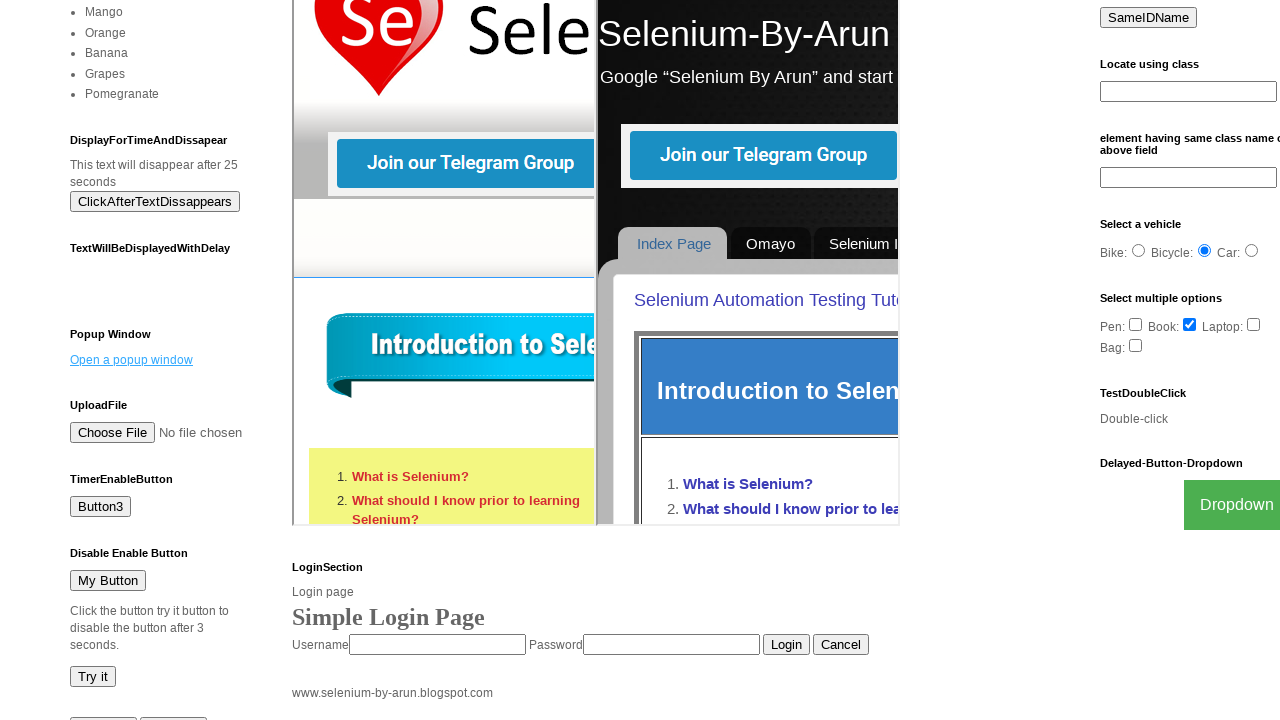

Closed popup window
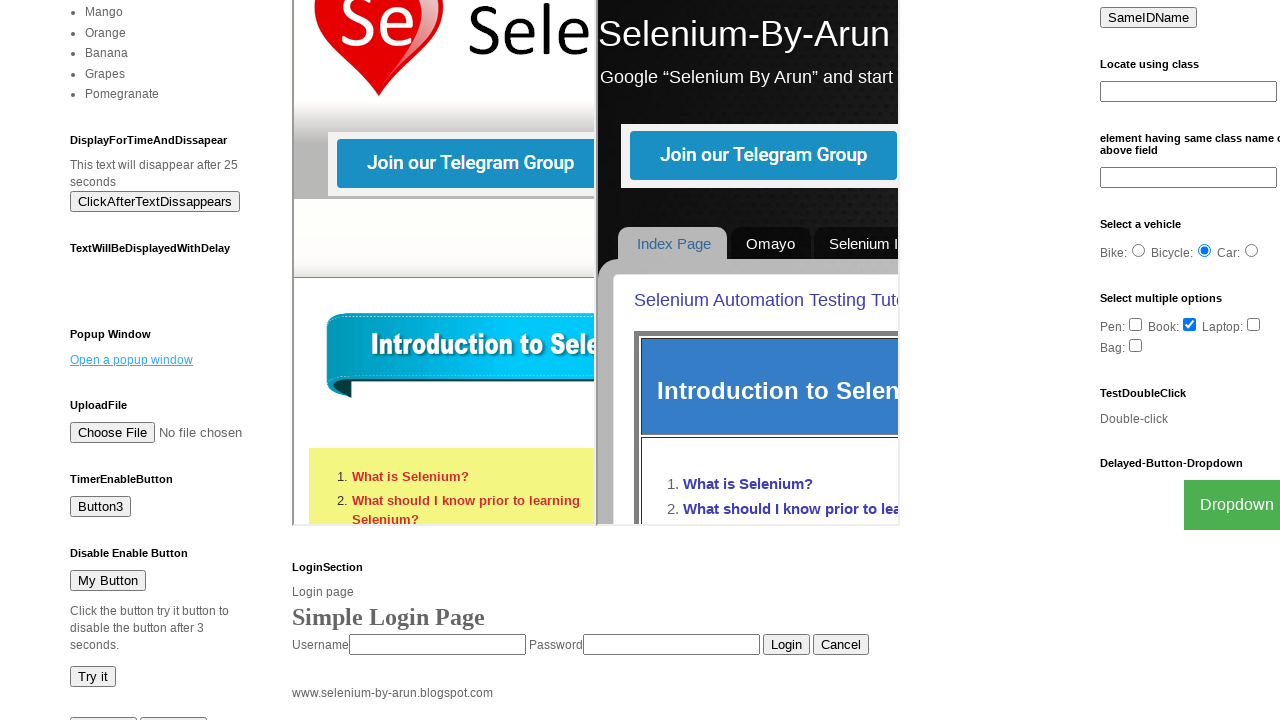

Waited to verify parent window remains active
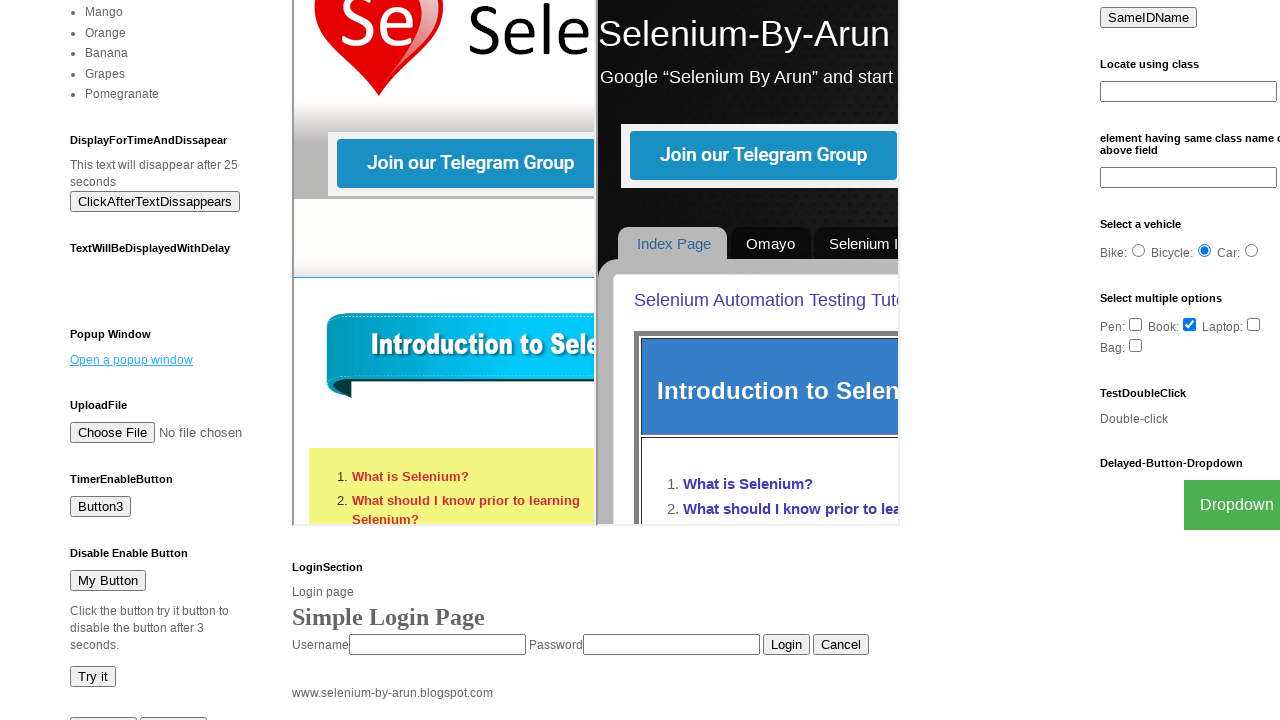

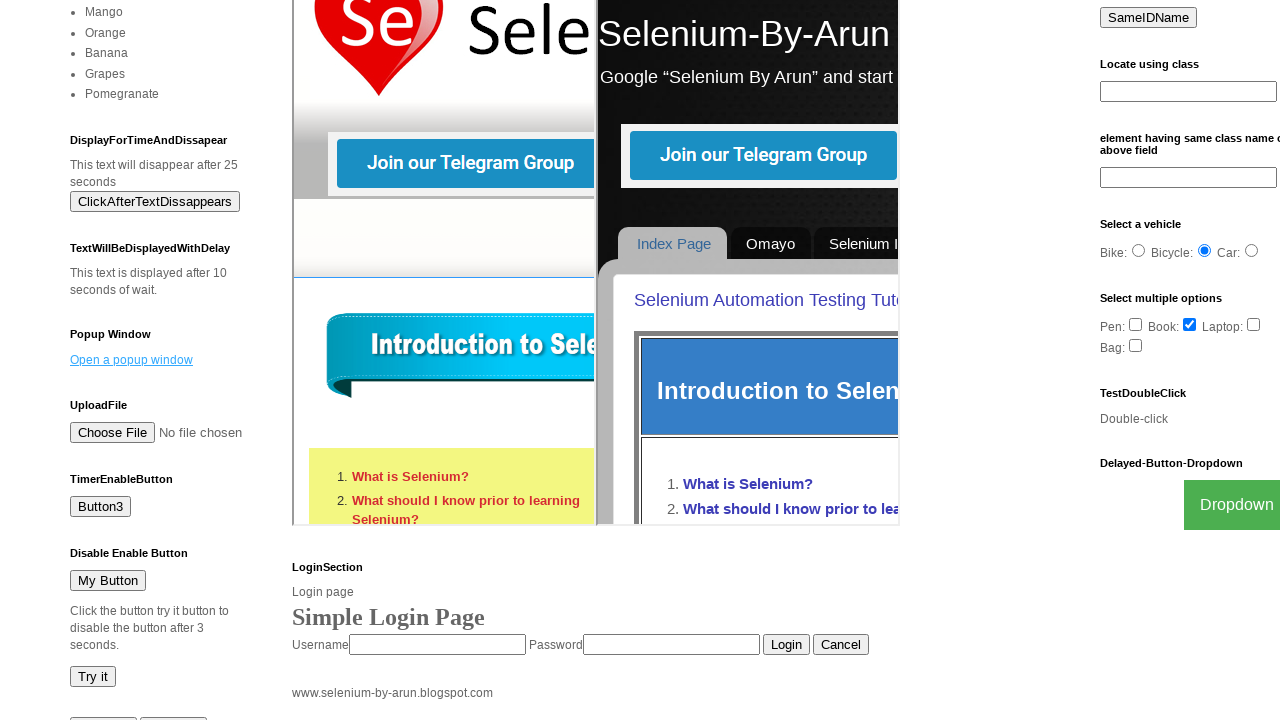